Tests percentage calculator using the sixth percentage form with values 60 and 10

Starting URL: http://www.calculator.net

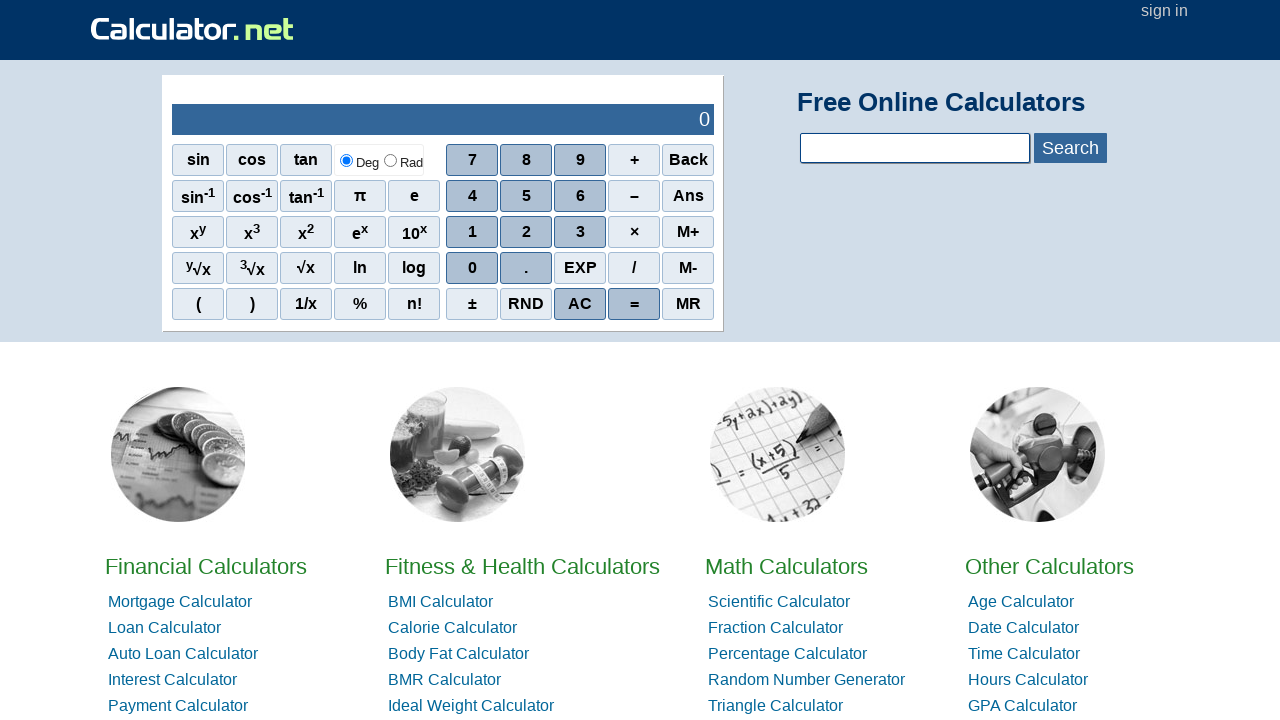

Clicked on Math calculator at (786, 566) on xpath=//*[@id='homelistwrap']/div[3]/div[2]/a
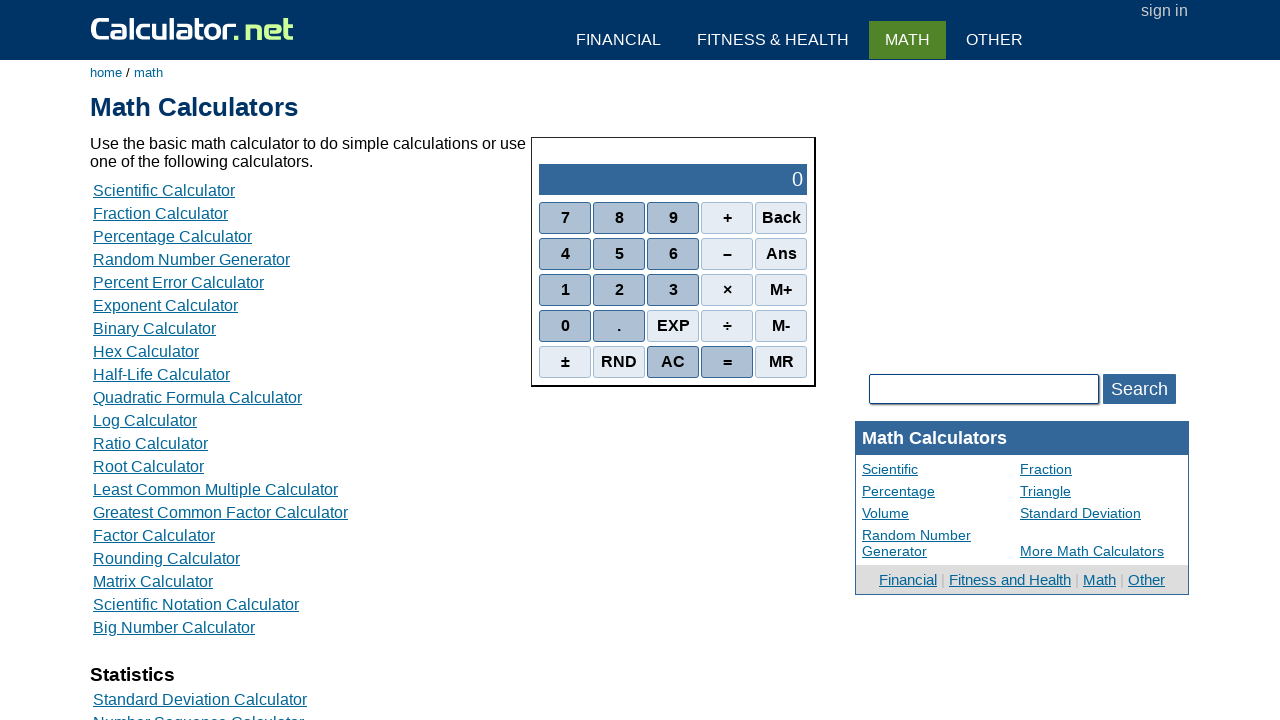

Clicked on Percentage calculator at (172, 236) on xpath=//*[@id='content']/table[2]/tbody/tr/td/div[3]/a
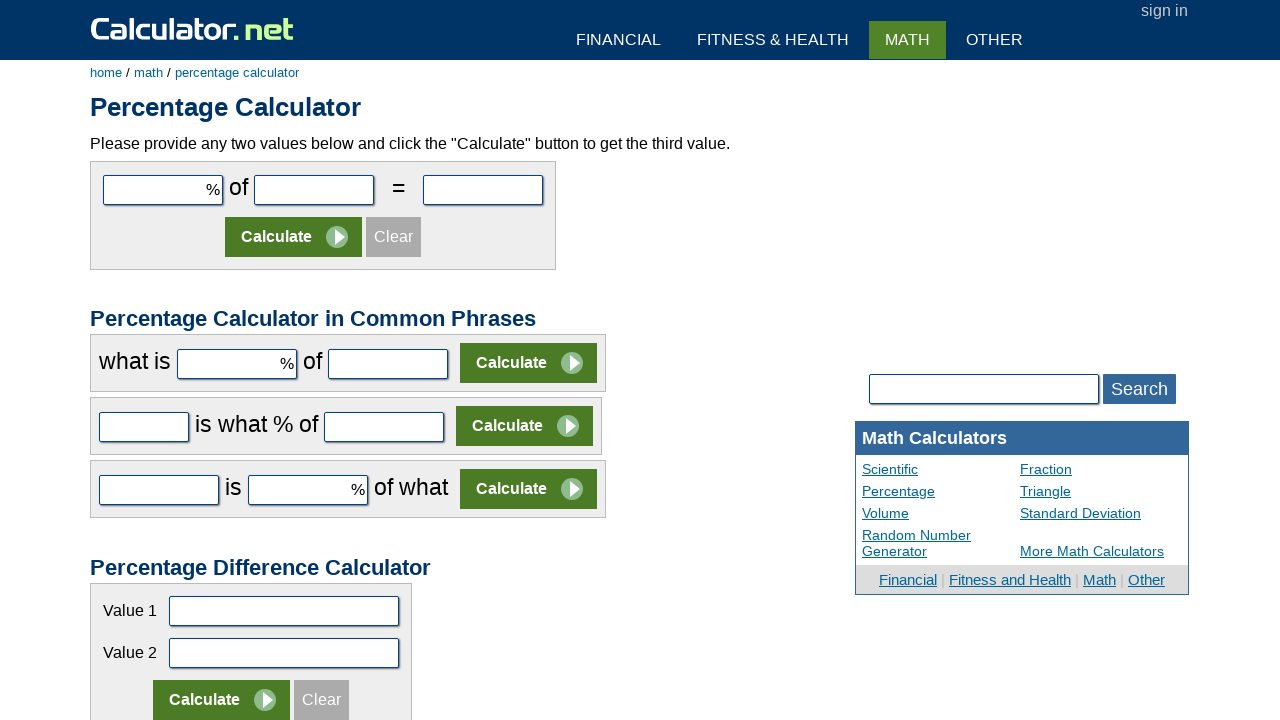

Entered first value: 60 on input[name='c2par1']
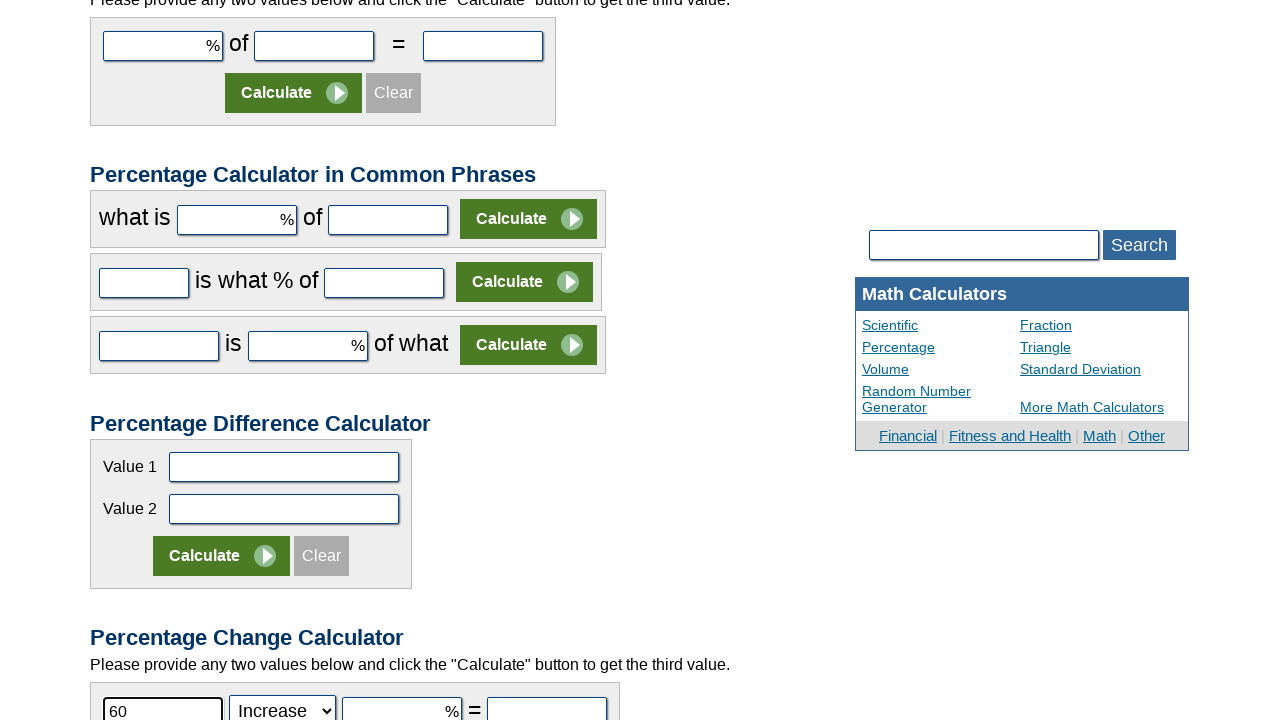

Entered second value: 10 on input[name='c2par2']
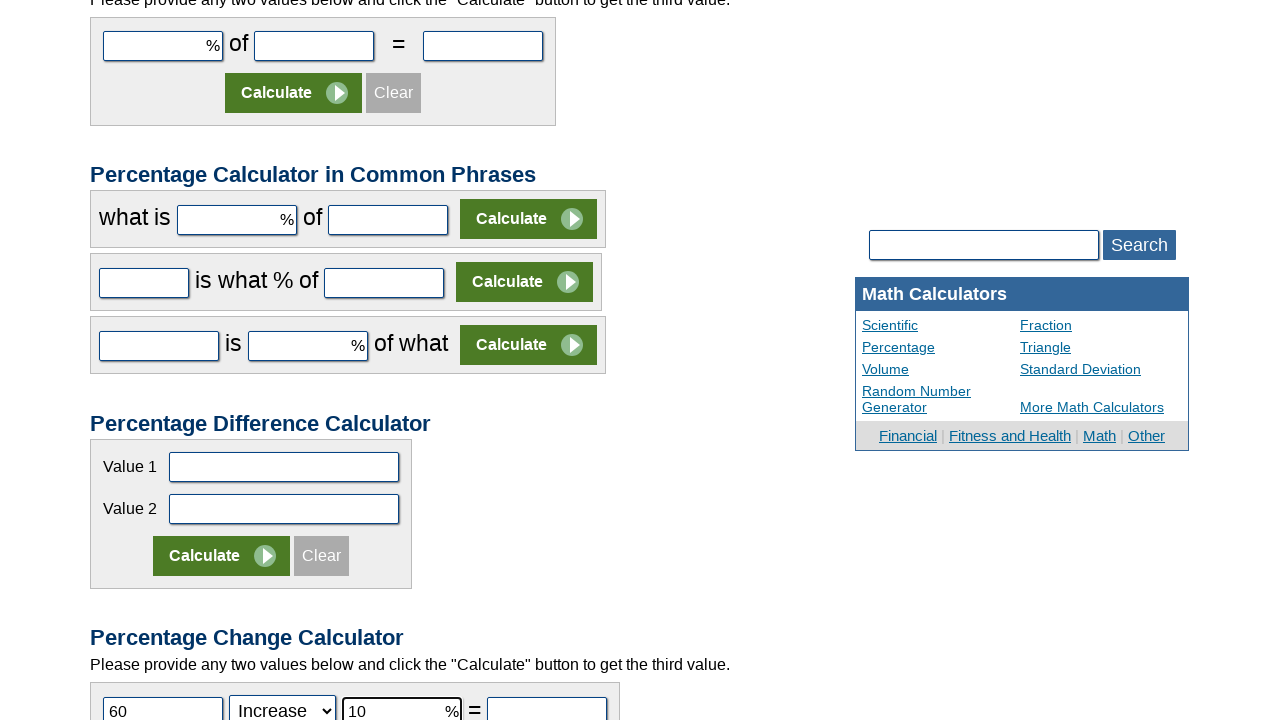

Clicked calculate button to compute percentage result at (326, 361) on xpath=//*[@id='content']/form[6]/table/tbody/tr[2]/td/input[2]
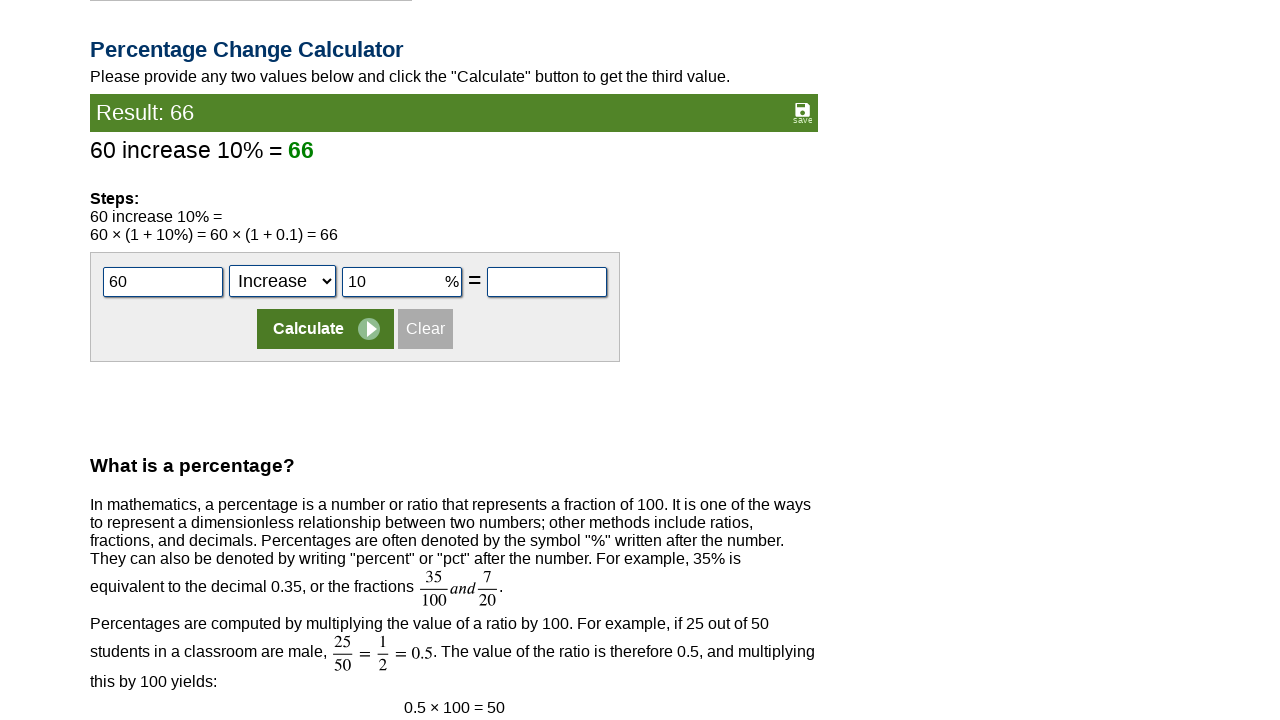

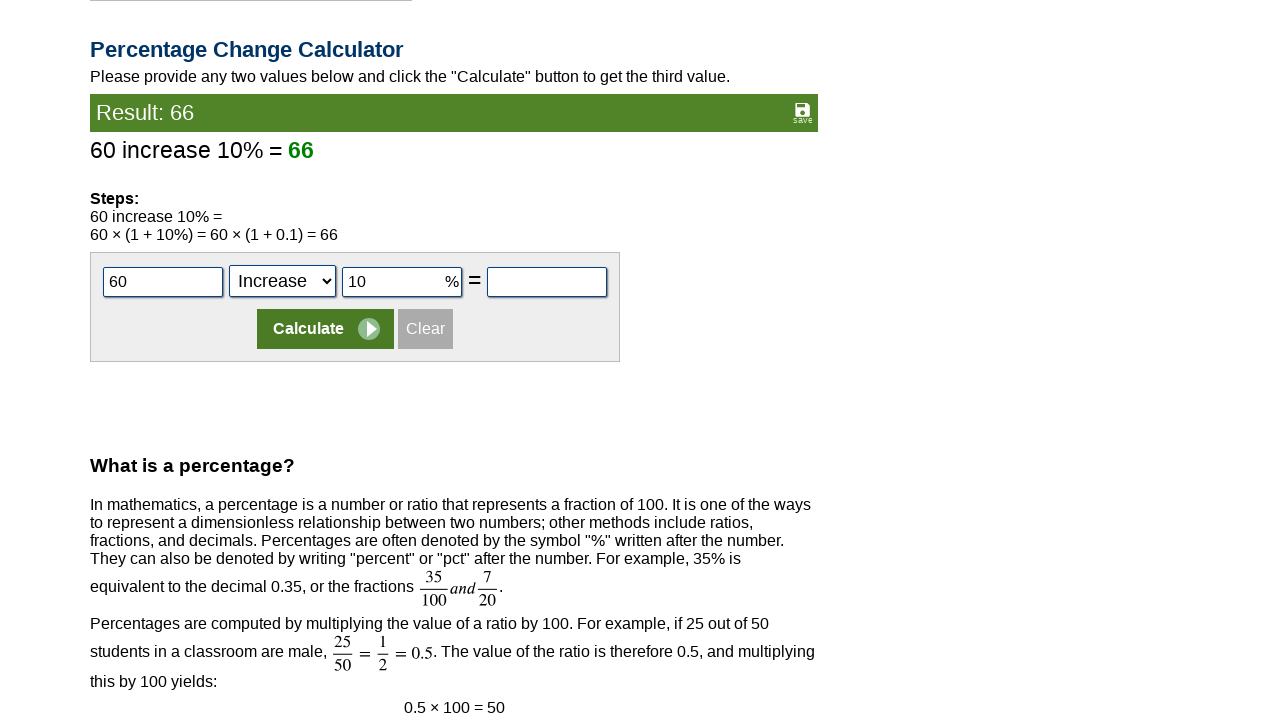